Tests the Widgets tab and verifies tab switching functionality by clicking on different tabs and checking that content changes.

Starting URL: https://demoqa.com/

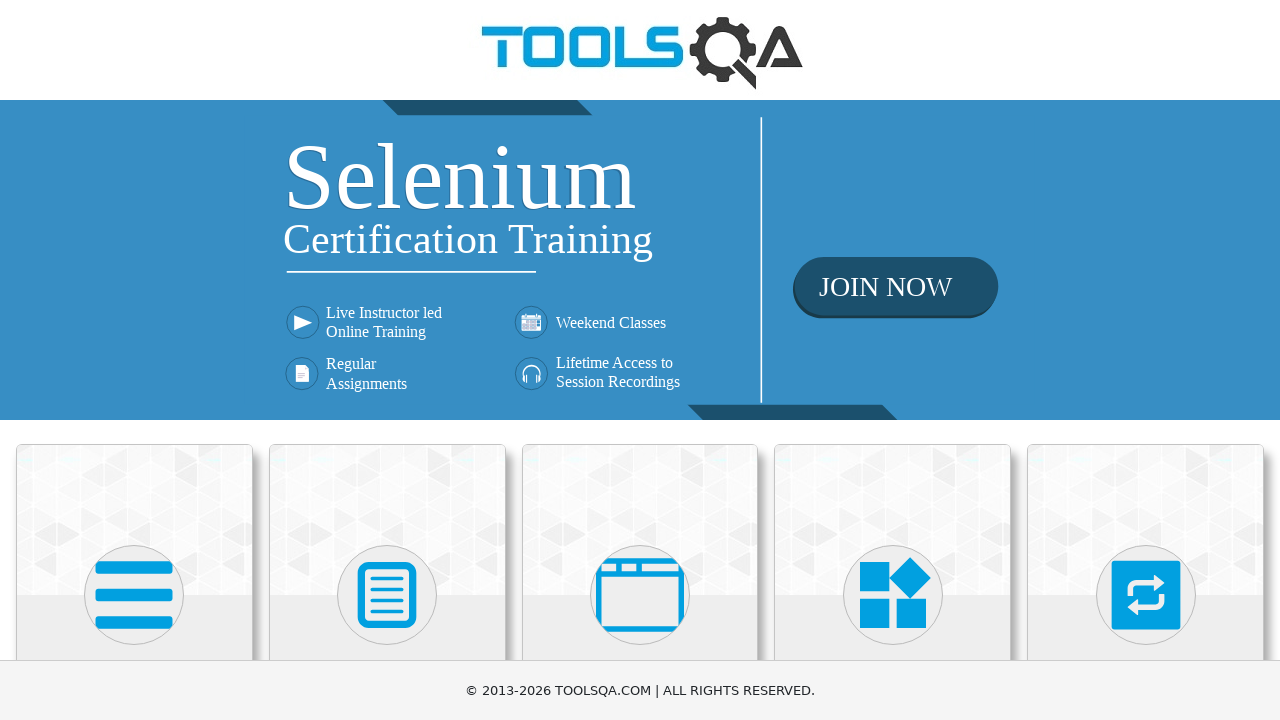

Scrolled down 100px to see Widgets card
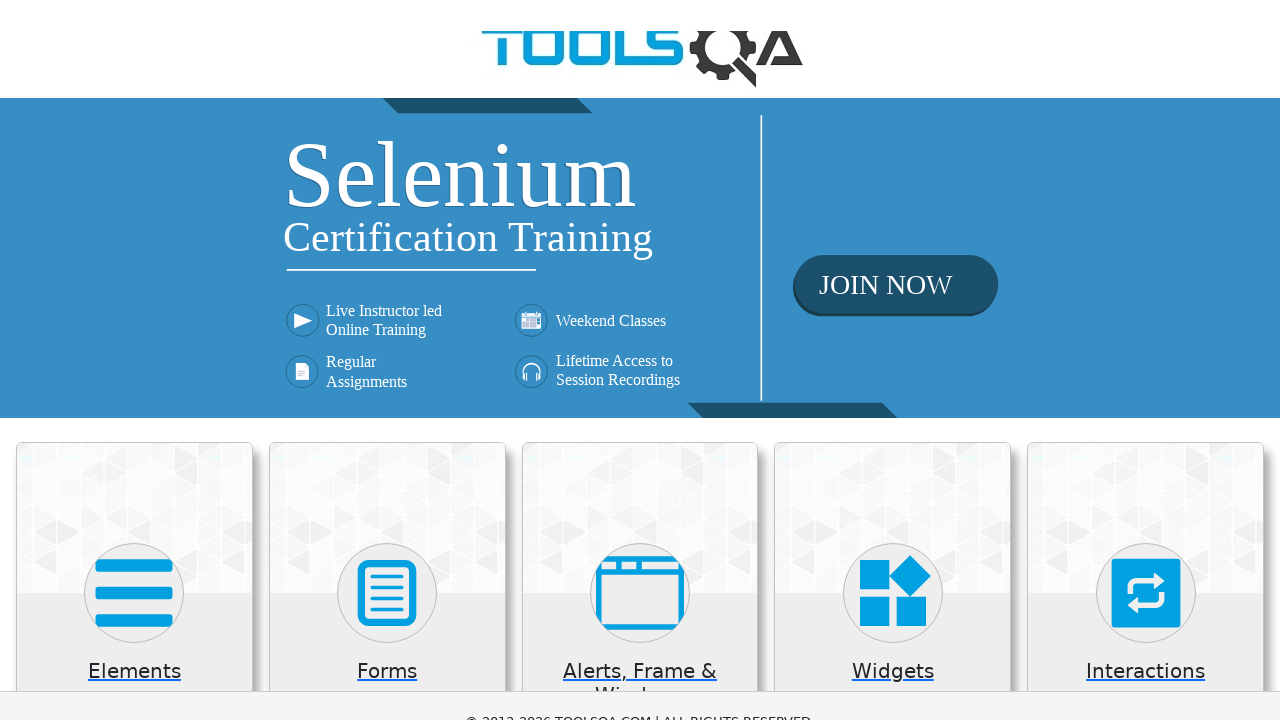

Clicked on Widgets card at (893, 573) on text=Widgets
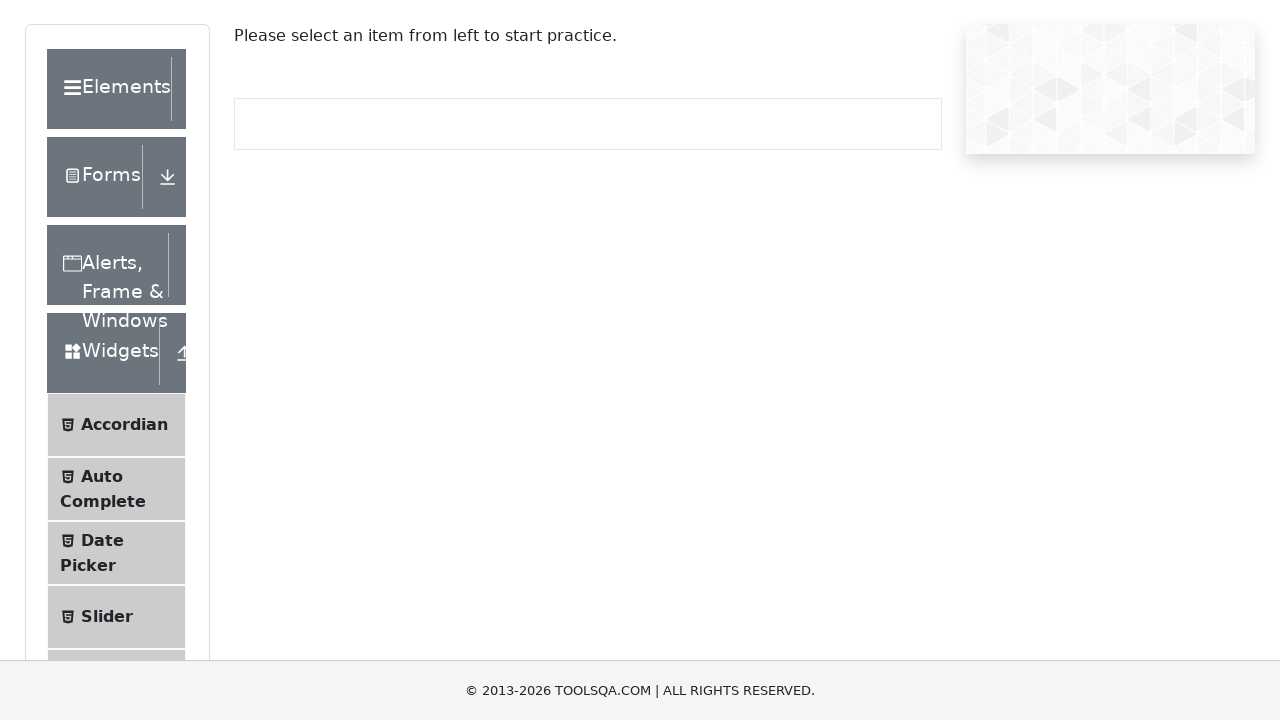

Scrolled down 550px to see Tabs option
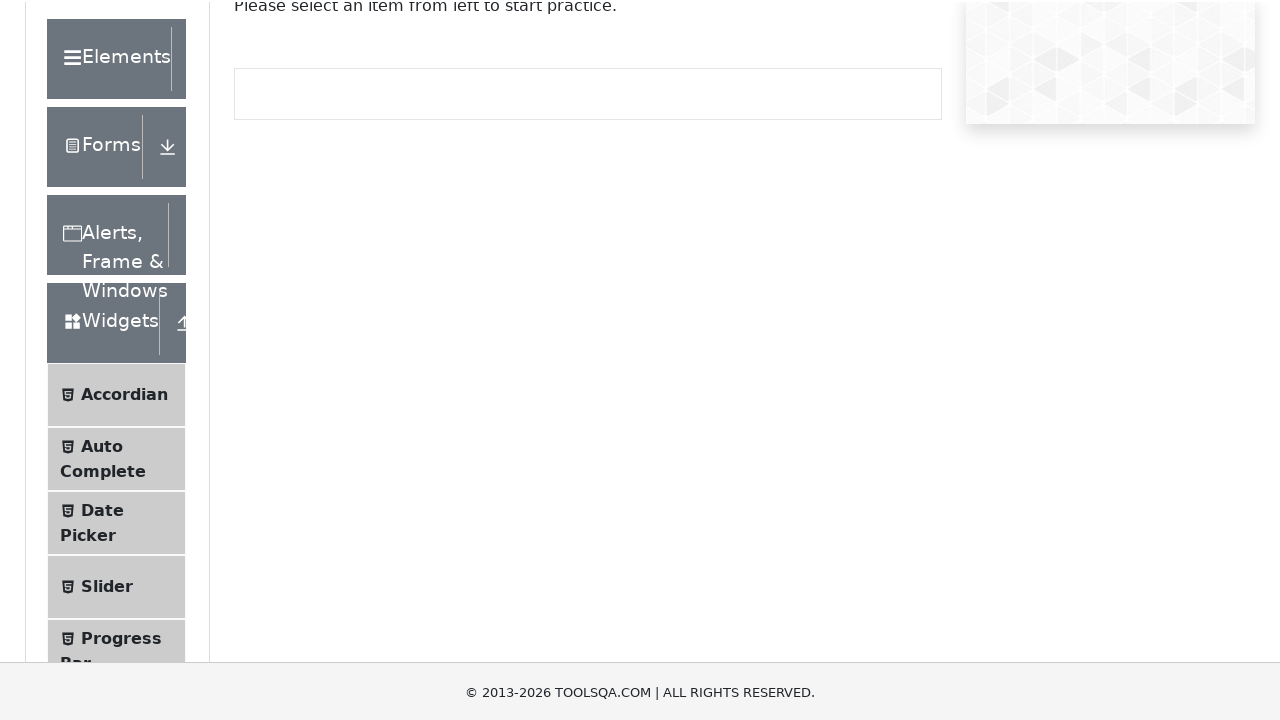

Clicked on Tabs in the left menu at (101, 195) on text=Tabs
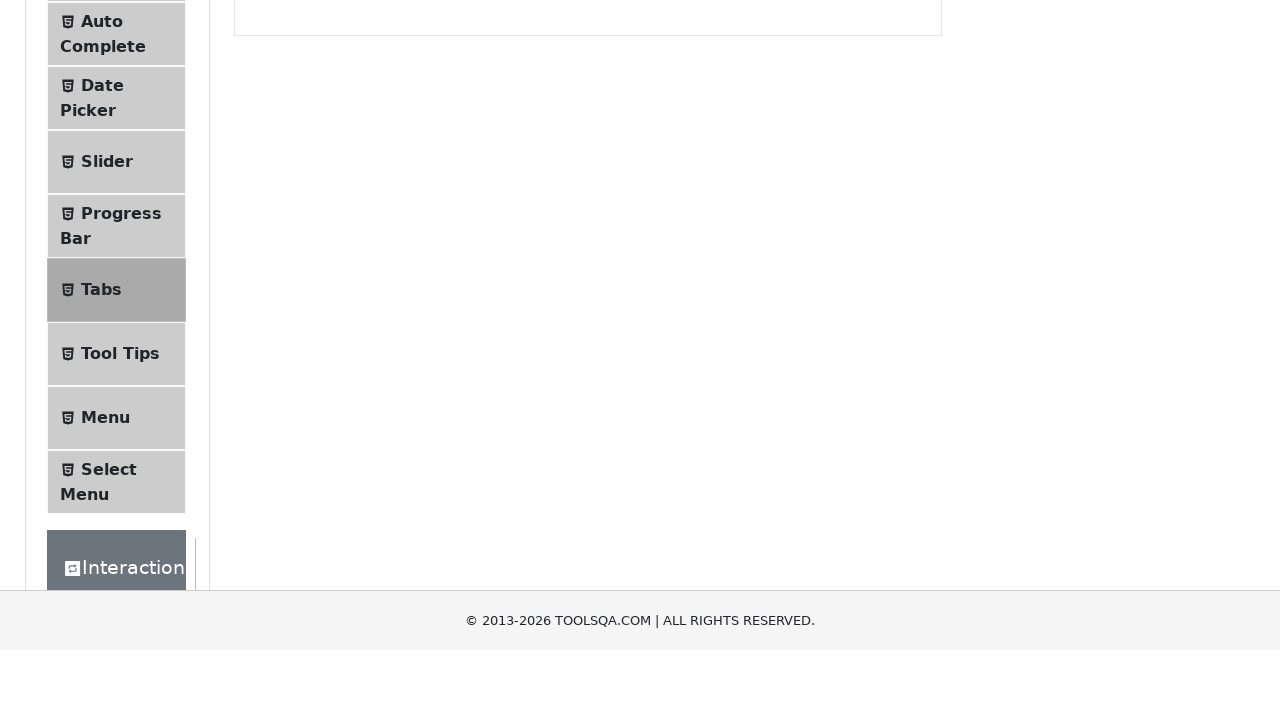

Scrolled down 200px to see tabs content
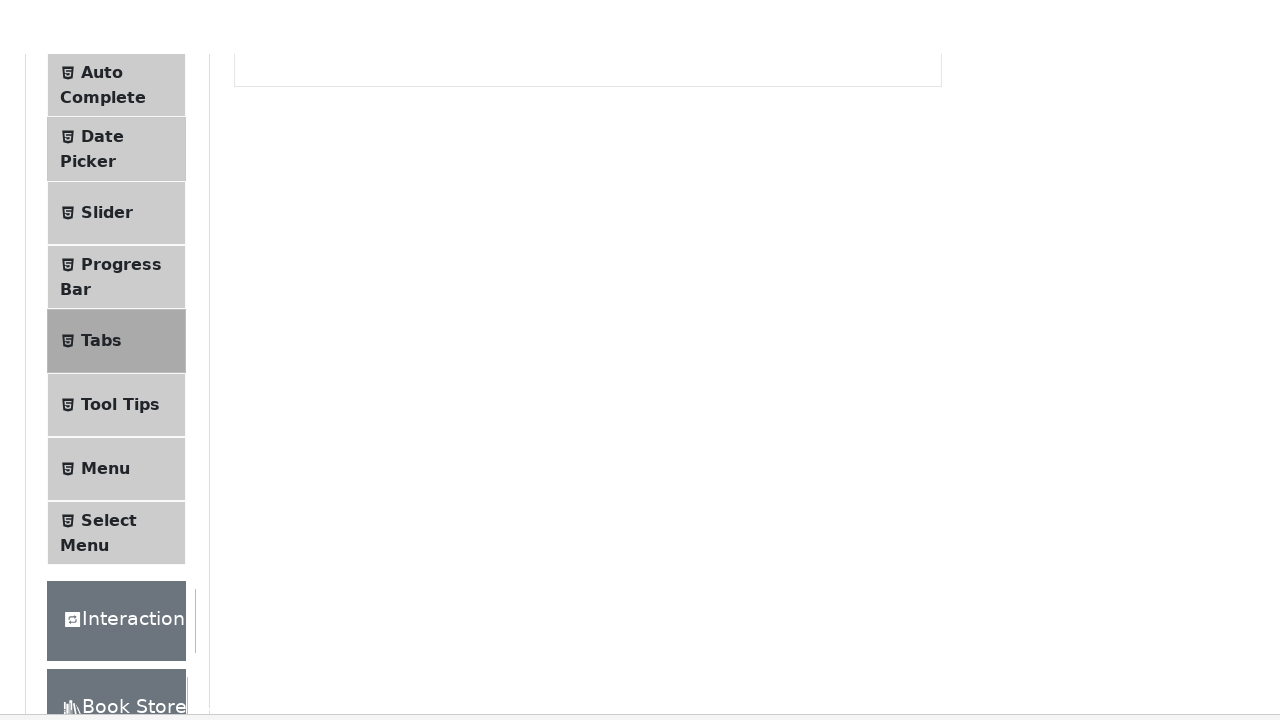

Clicked on second tab (Origin/Use) at (424, 284) on #demo-tab-use
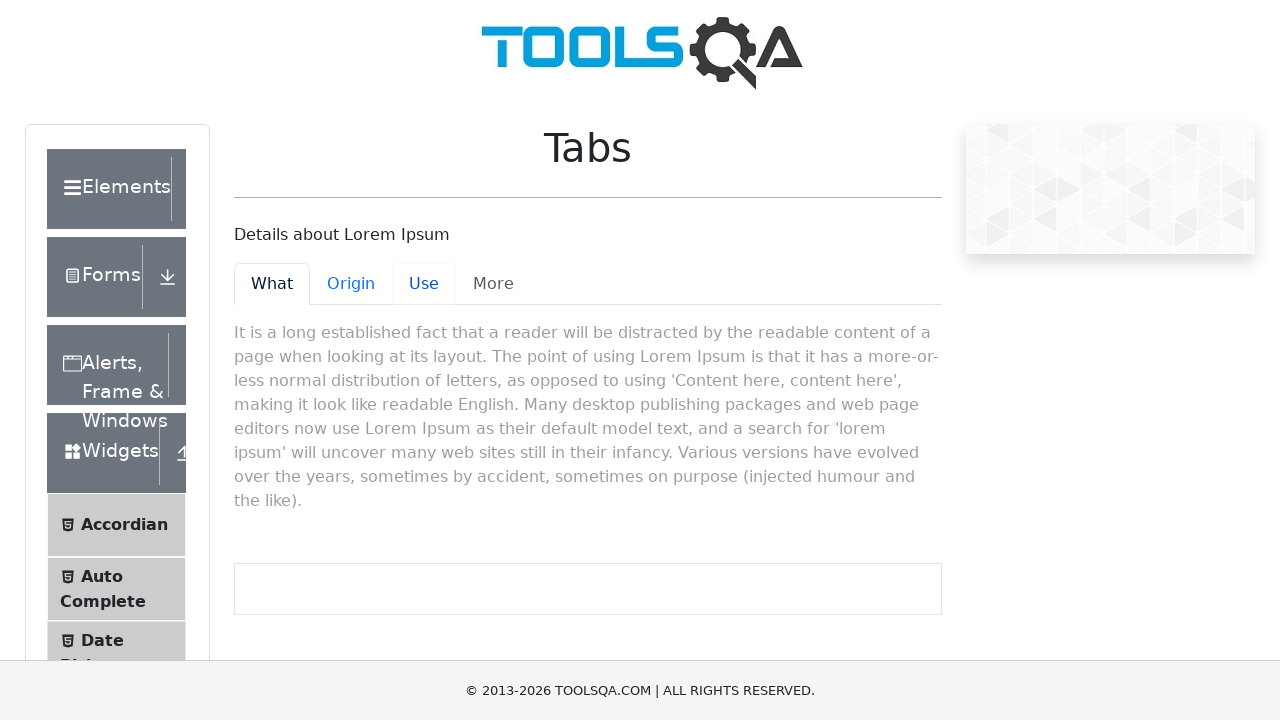

Clicked on first tab (What) at (272, 284) on #demo-tab-what
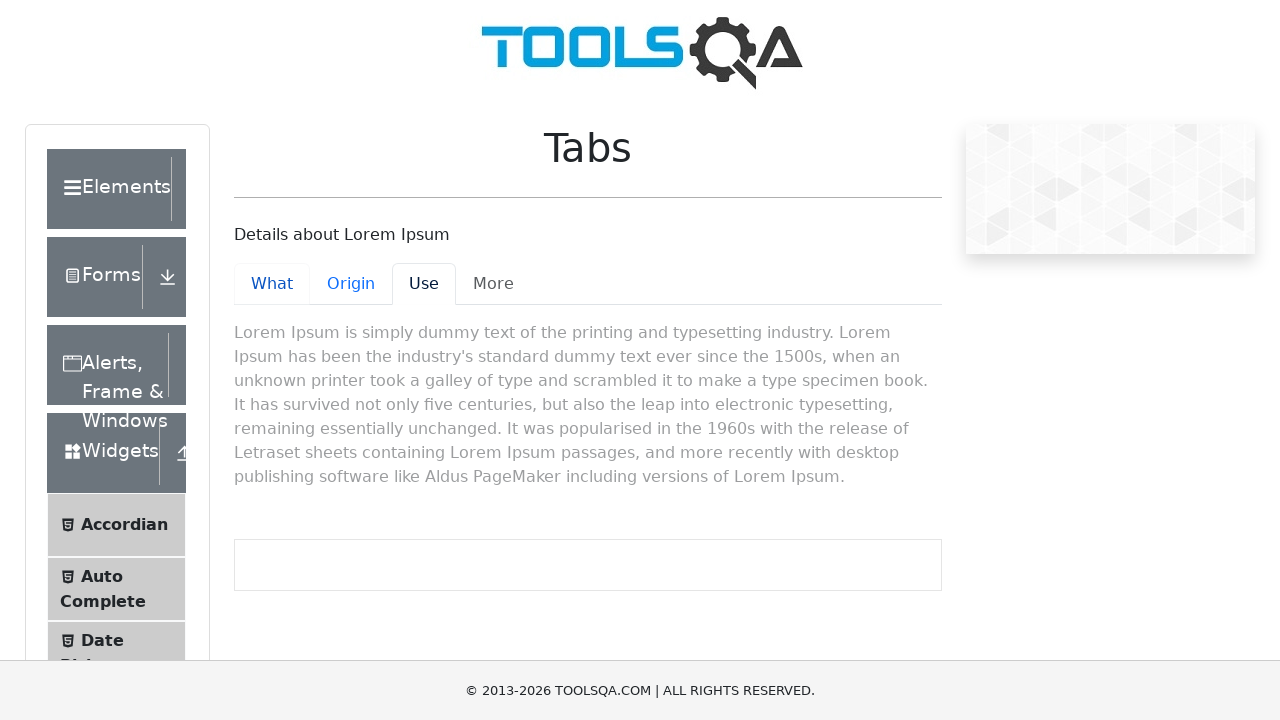

Verified tab content area is loaded
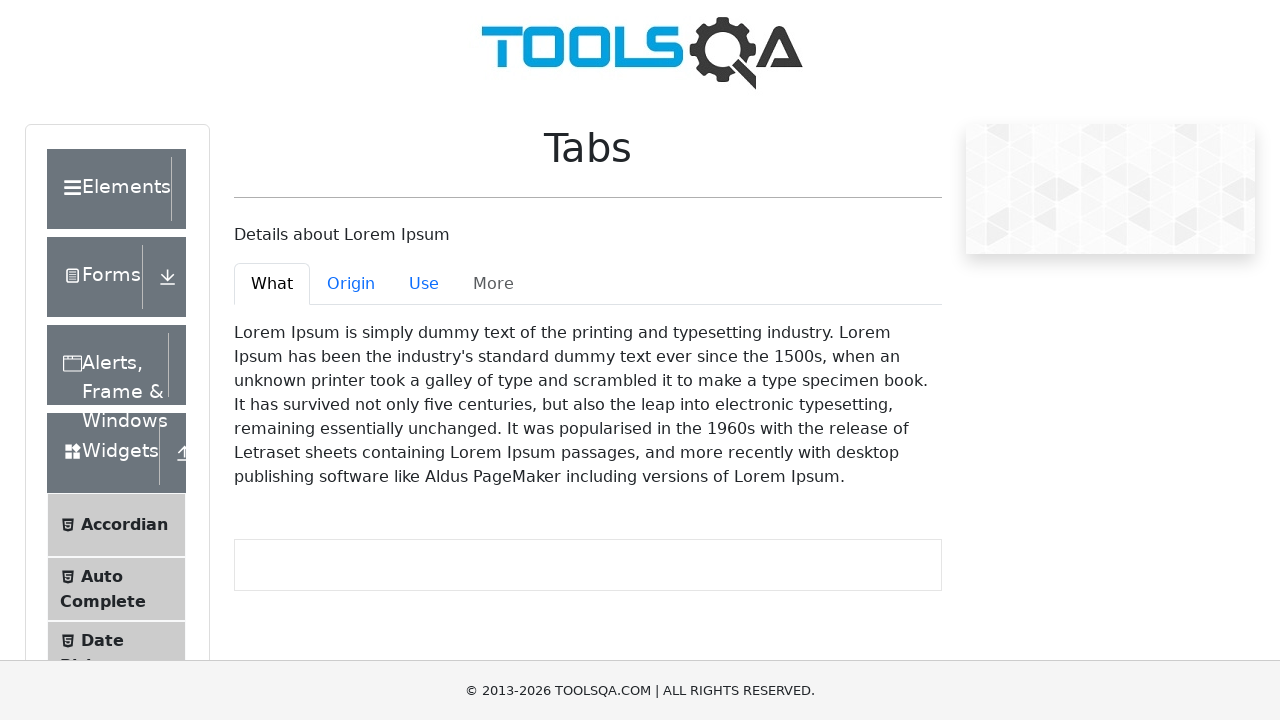

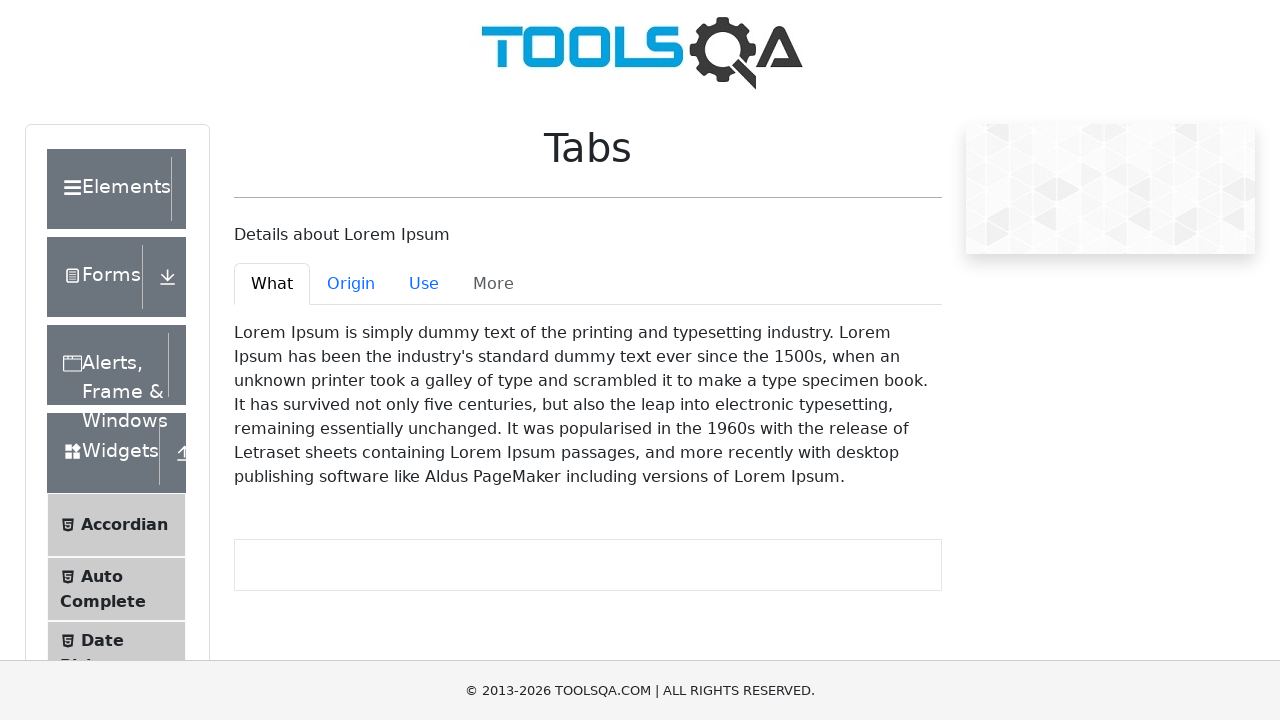